Tests checkbox selection and passenger count functionality on a travel booking form by toggling senior citizen discount checkbox and increasing adult passenger count

Starting URL: https://rahulshettyacademy.com/dropdownsPractise/

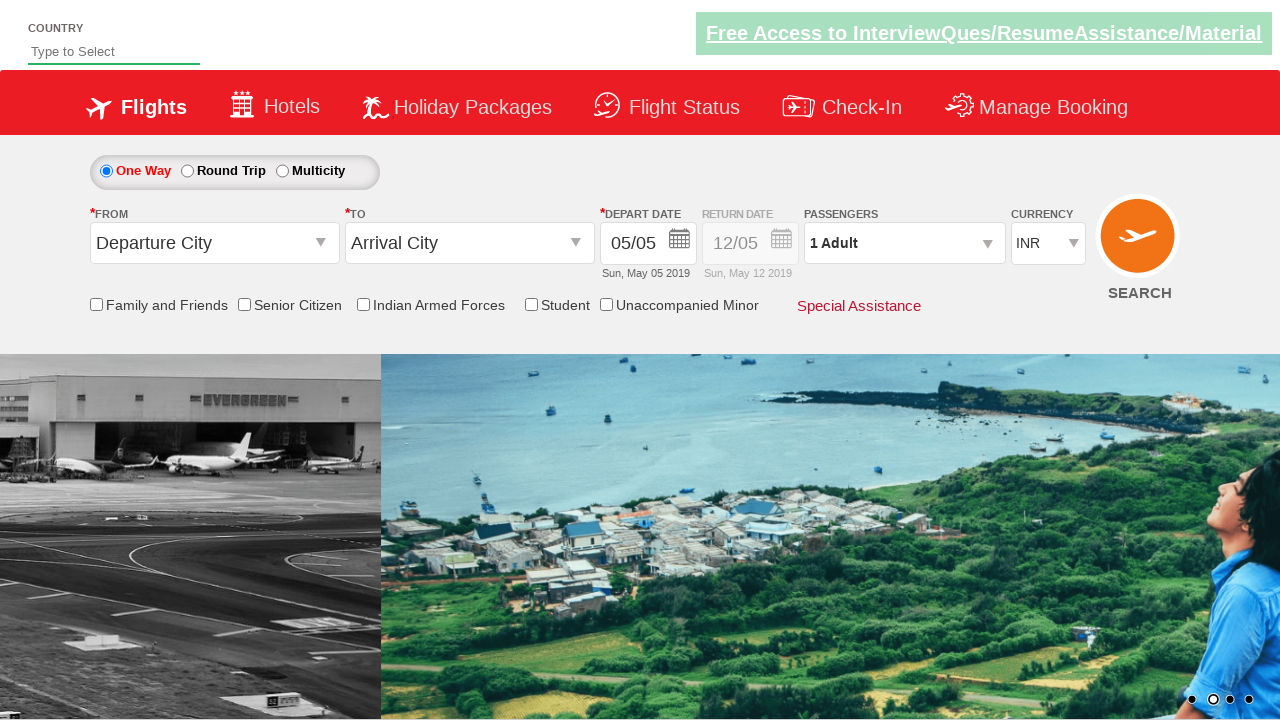

Verified senior citizen discount checkbox is initially unchecked
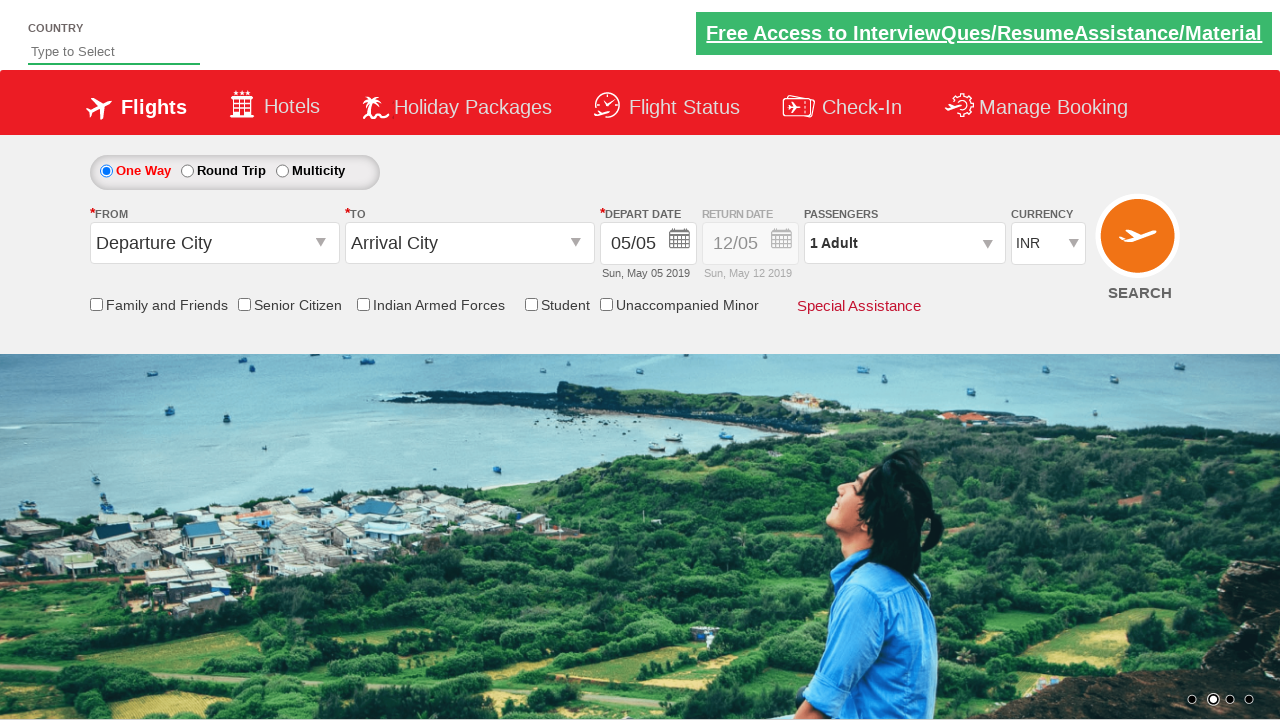

Clicked senior citizen discount checkbox at (244, 304) on input[id*='SeniorCitizenDiscount']
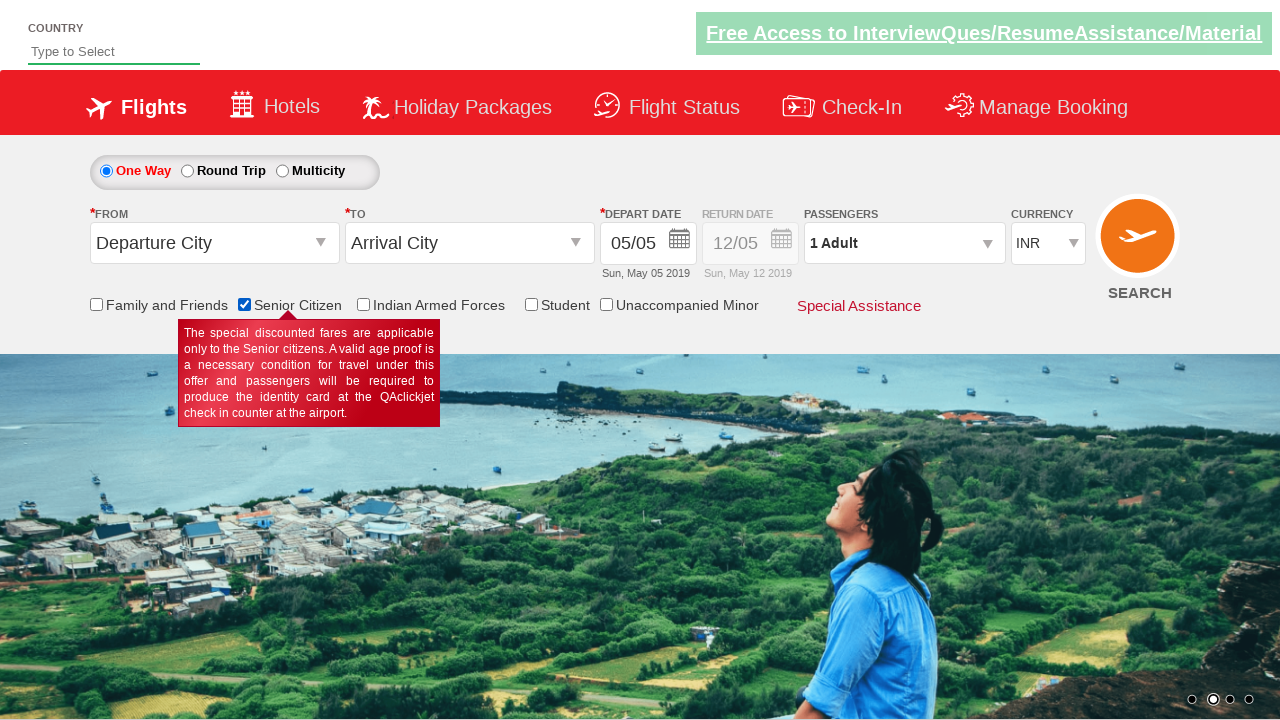

Verified senior citizen discount checkbox is now selected
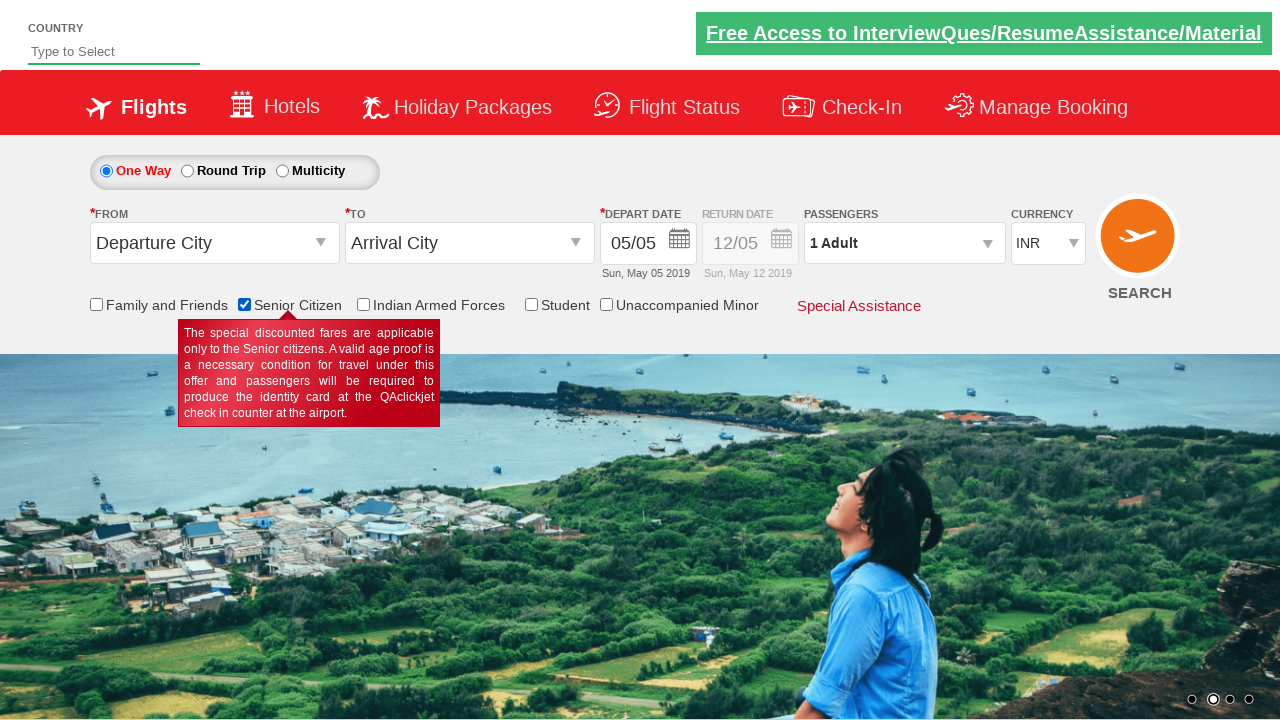

Counted total checkboxes on page: 6
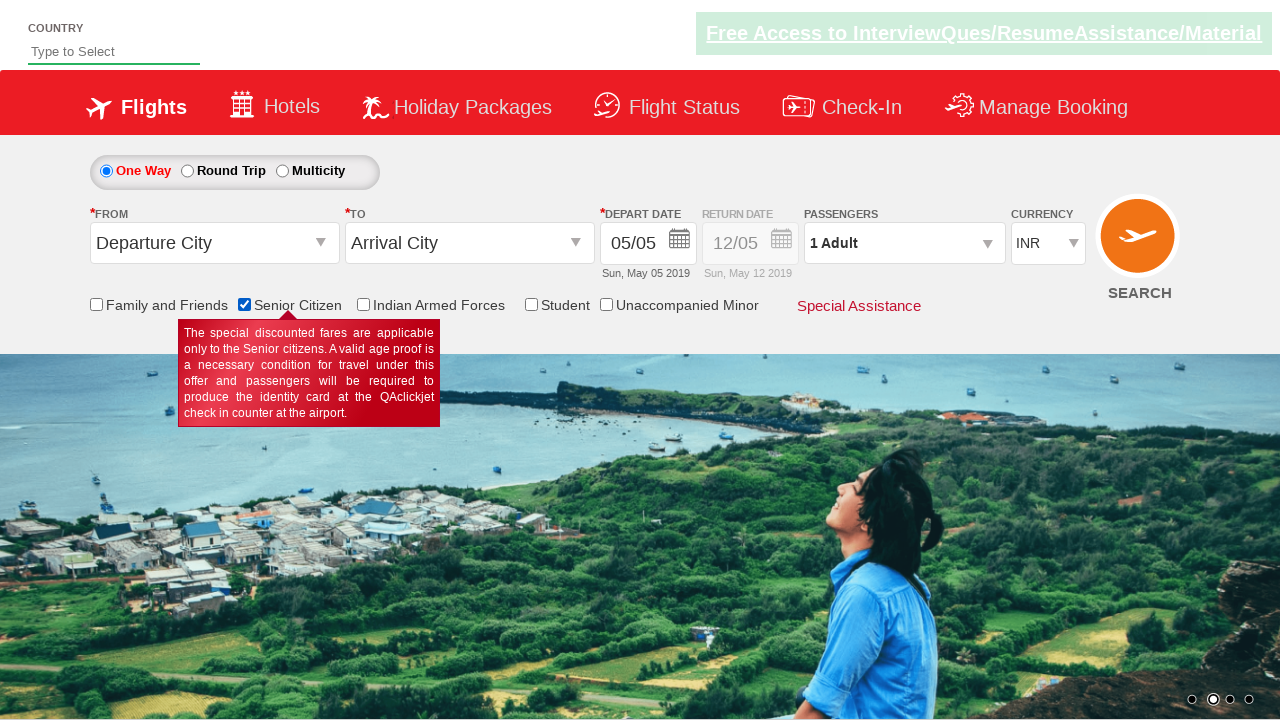

Clicked passenger selection dropdown to open at (904, 243) on #divpaxinfo
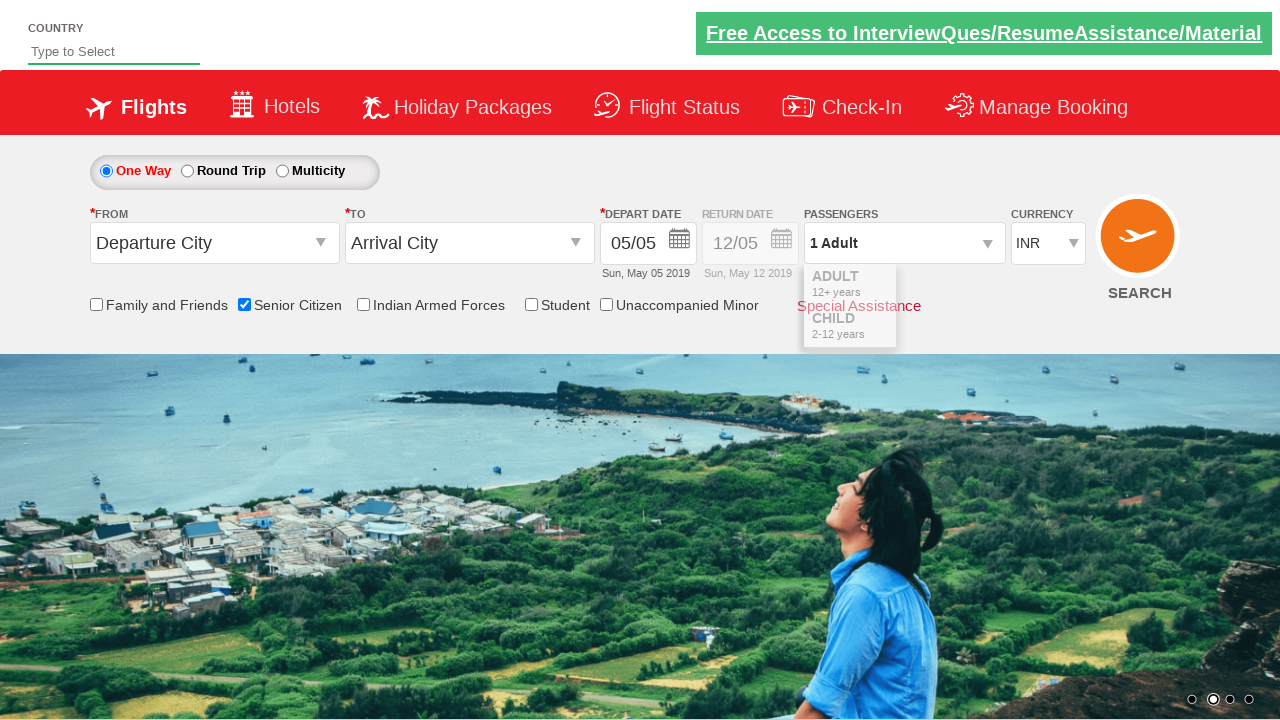

Waited for dropdown to be ready
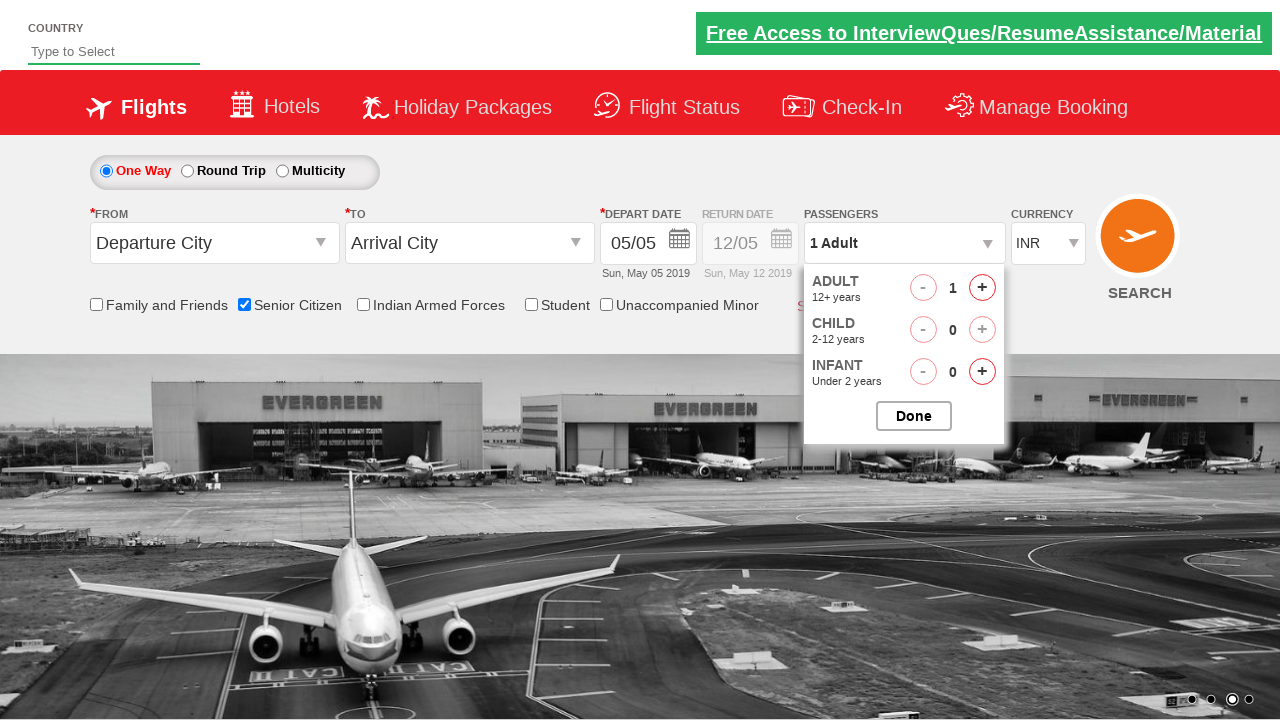

Clicked 'Add Adult' button (click 1 of 3) at (982, 288) on #hrefIncAdt
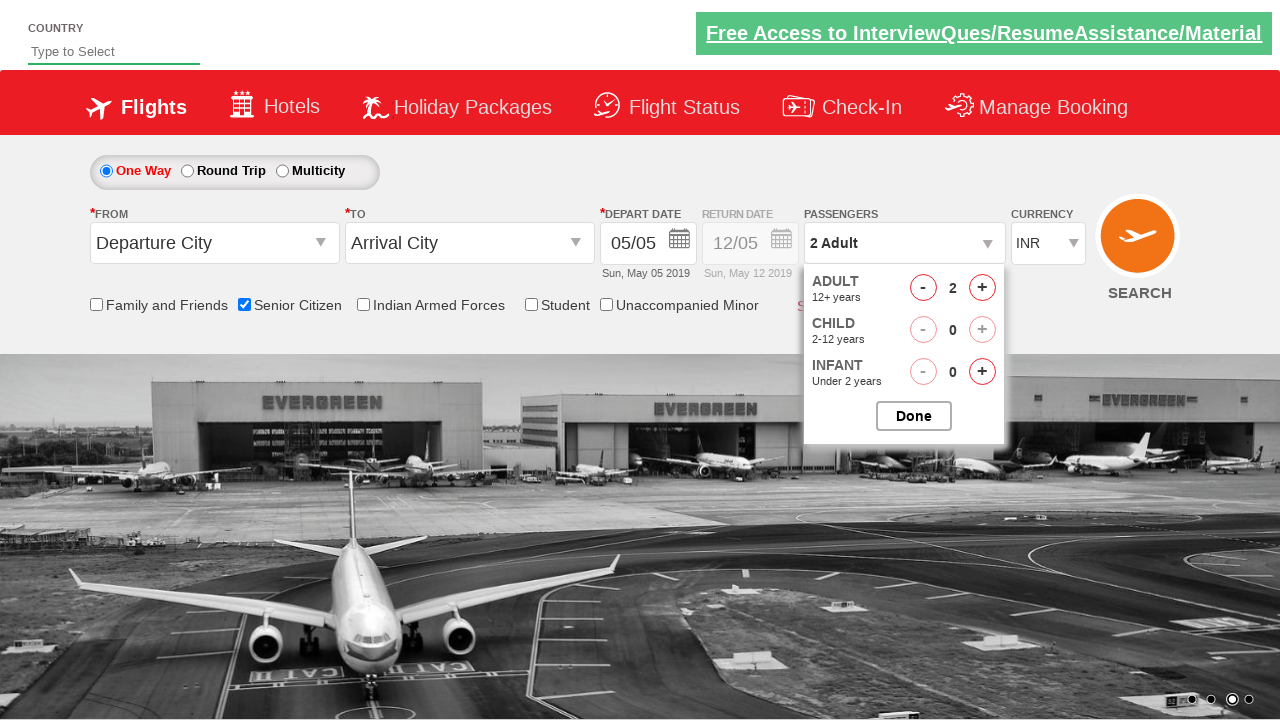

Clicked 'Add Adult' button (click 2 of 3) at (982, 288) on #hrefIncAdt
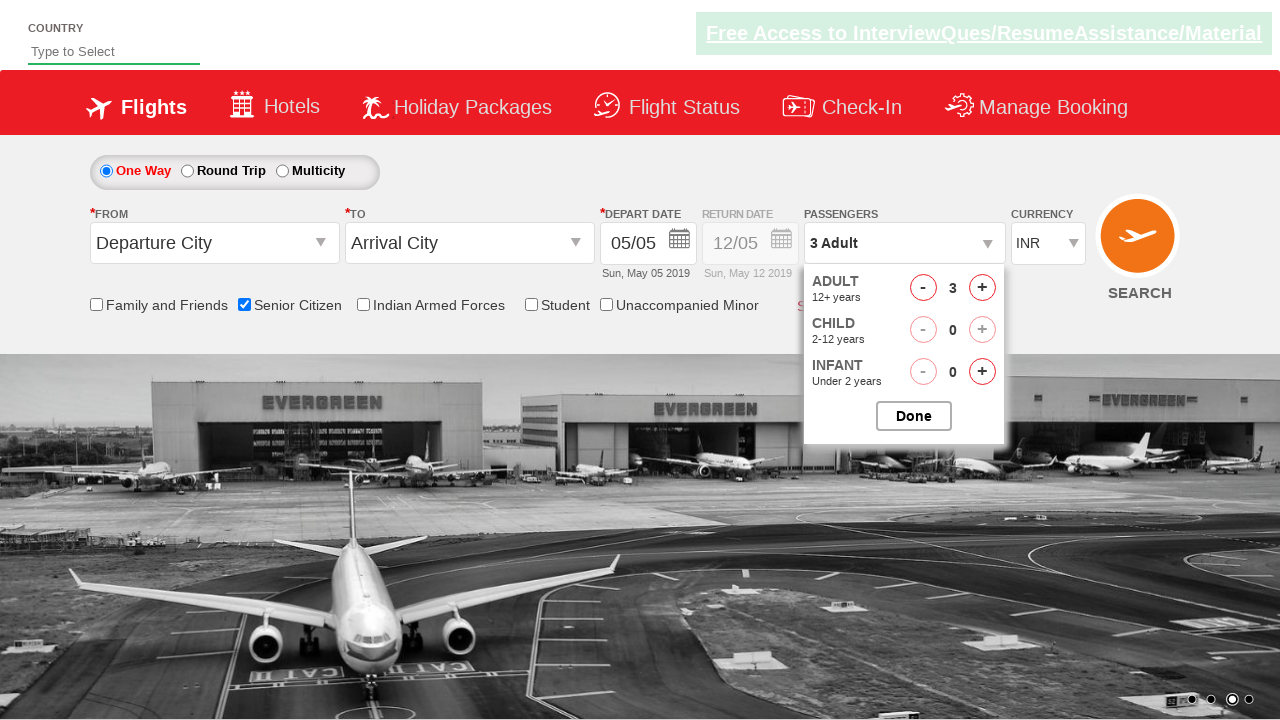

Clicked 'Add Adult' button (click 3 of 3) at (982, 288) on #hrefIncAdt
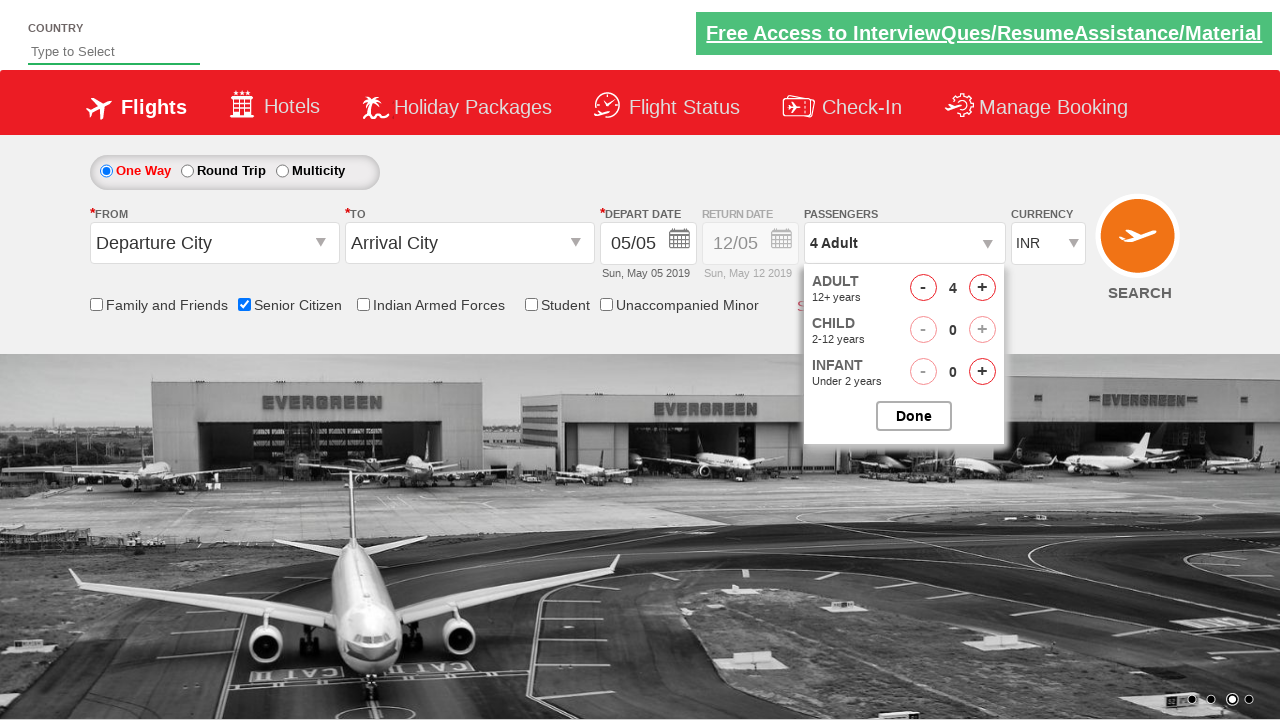

Closed passenger selection dropdown at (914, 416) on #btnclosepaxoption
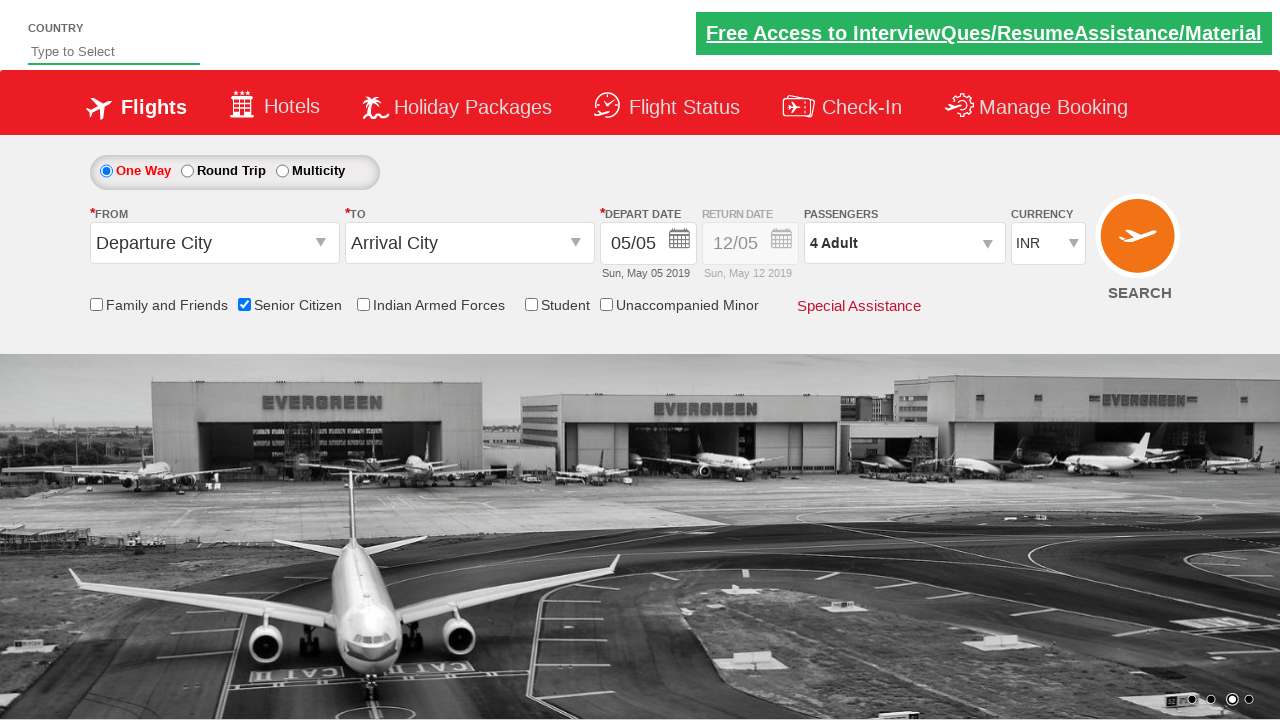

Verified passenger count is '4 Adult'
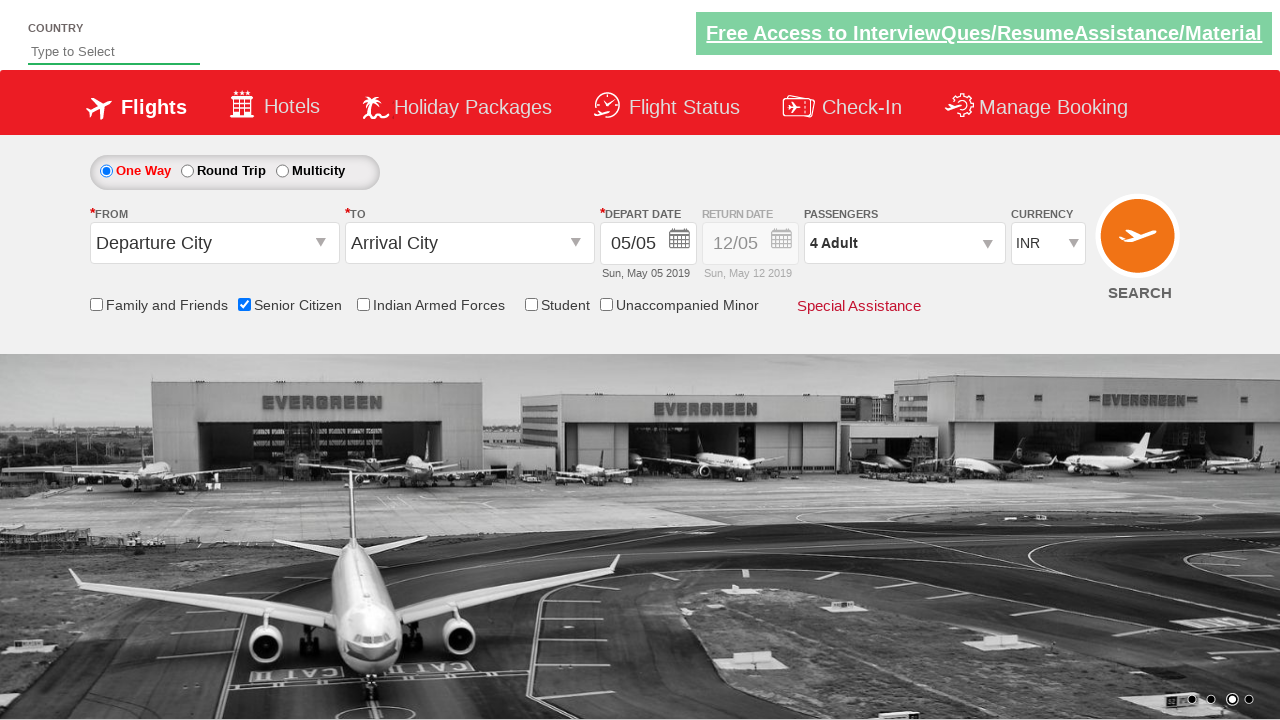

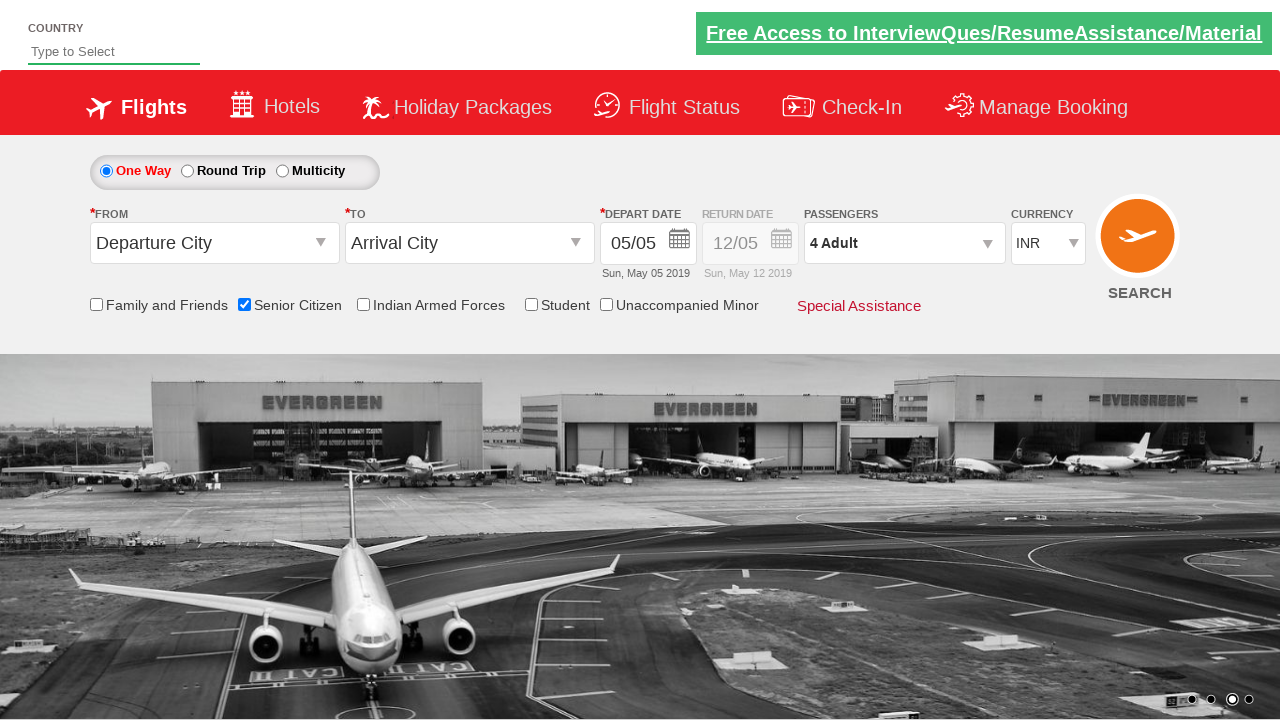